Tests navigation on a Russian university website by clicking a menu button and verifying that the text "Обратная связь" (Feedback) appears in a menu item

Starting URL: http://kursk.pgups.ru/

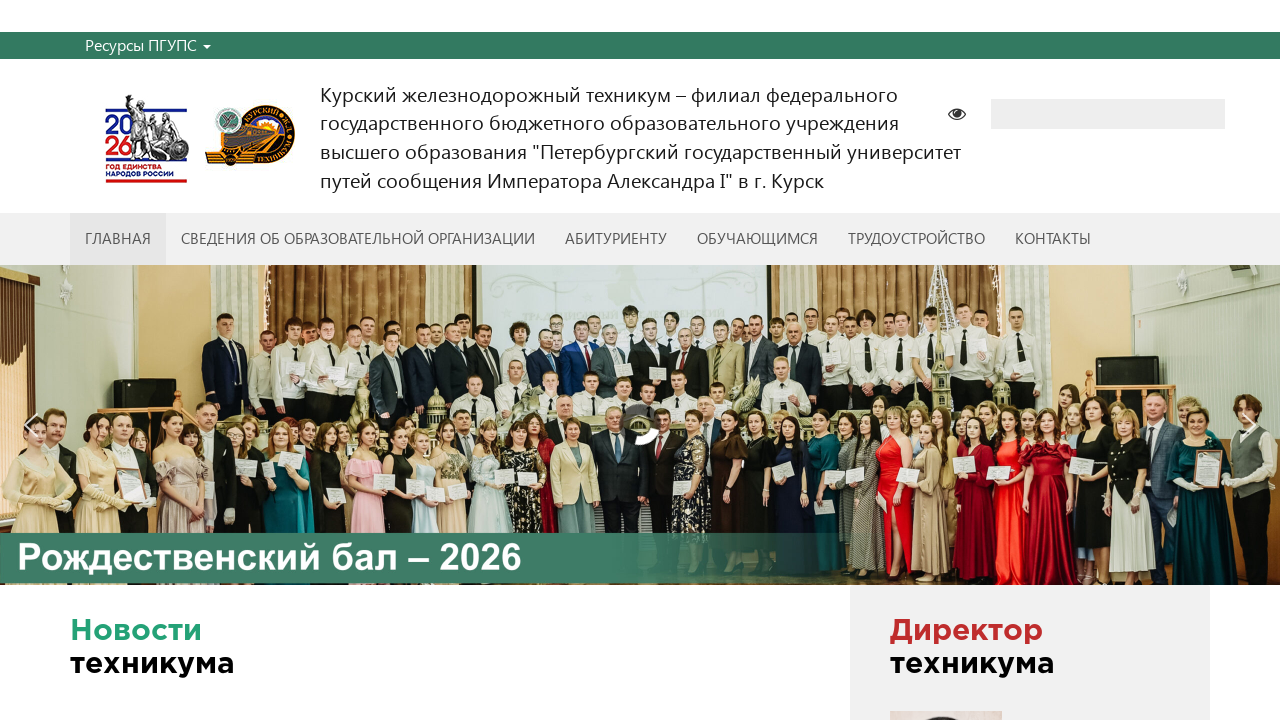

Clicked menu button with ID menu-item-736 at (1053, 239) on xpath=//*[@id="menu-item-736"]/a
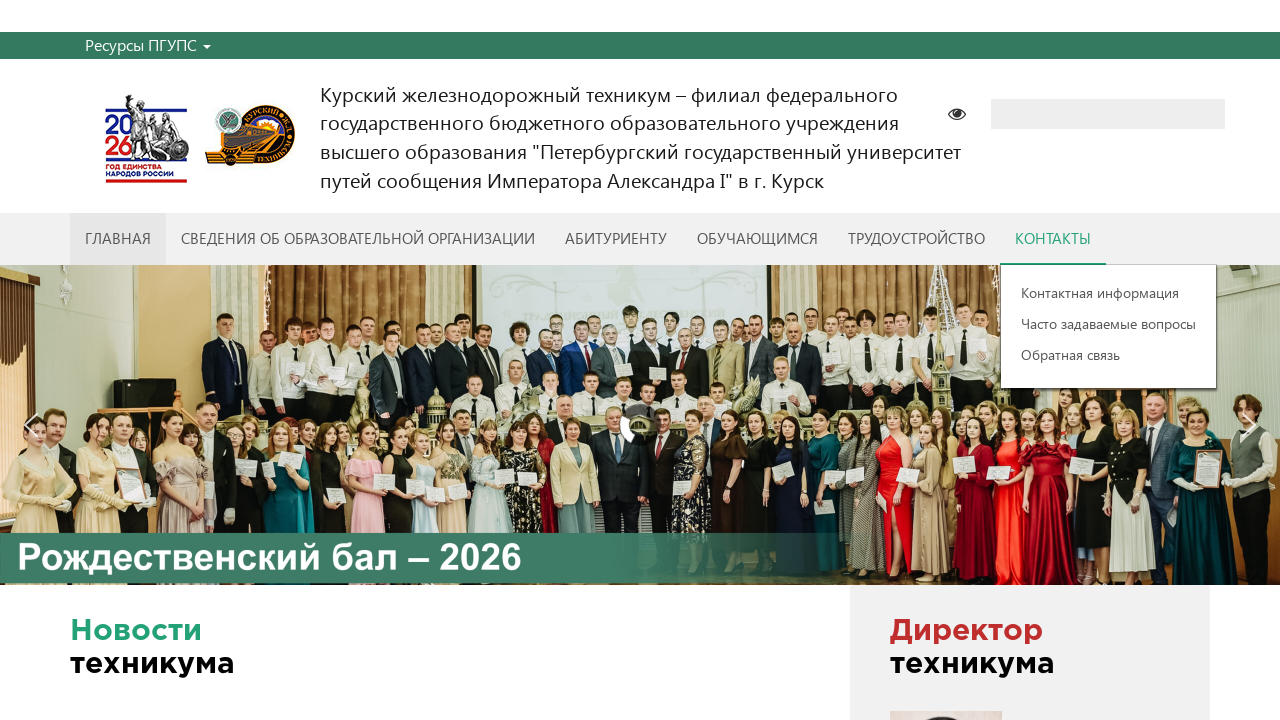

Waited for menu item with ID menu-item-8754 to become visible
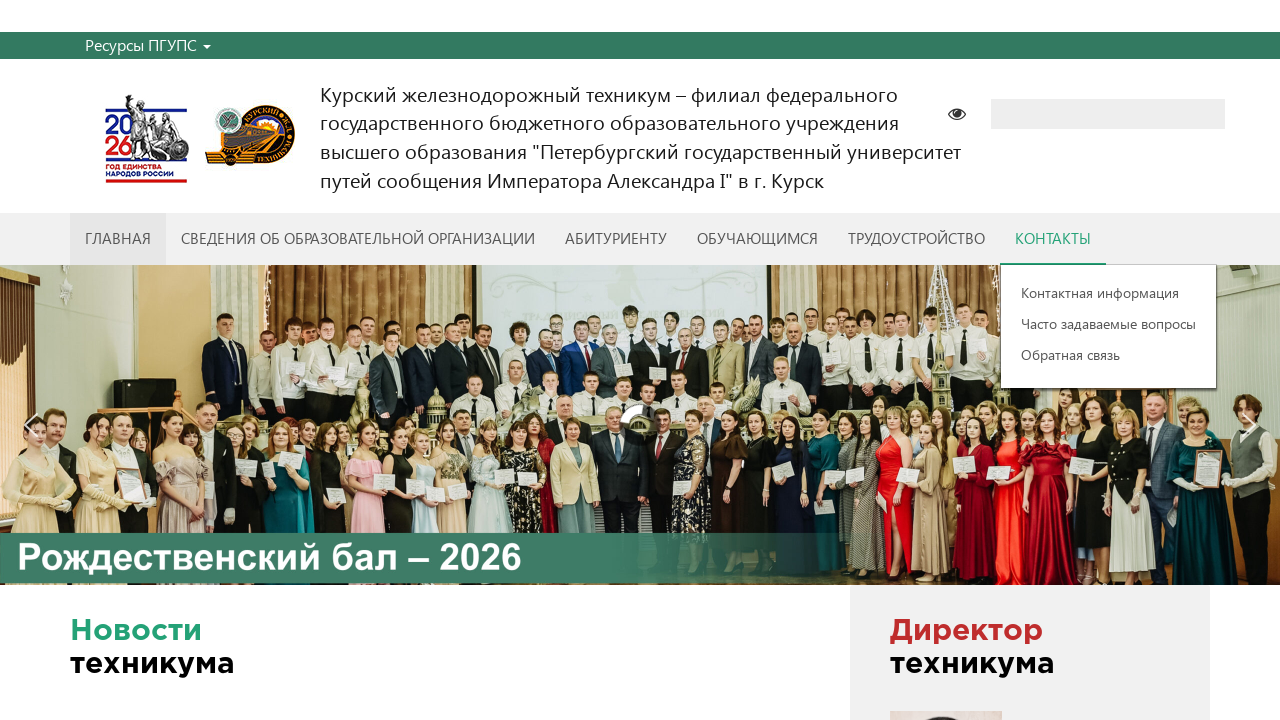

Verified that menu item contains text 'Обратная связь' (Feedback)
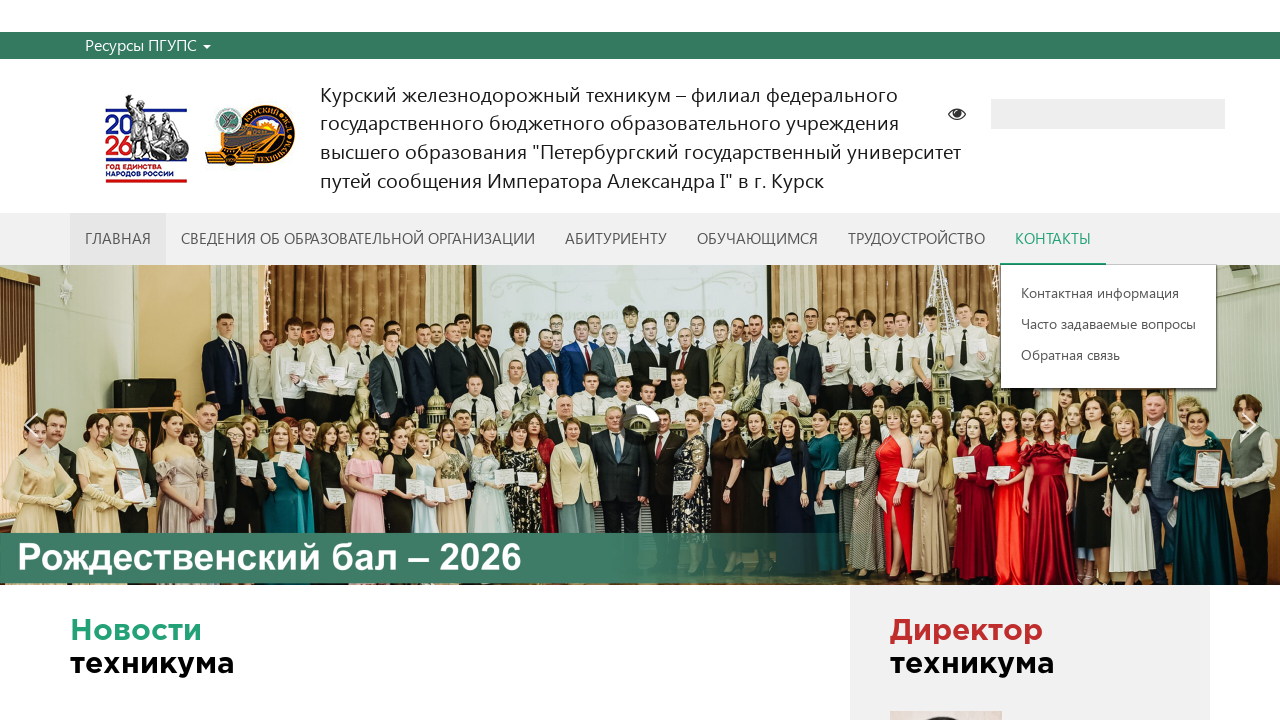

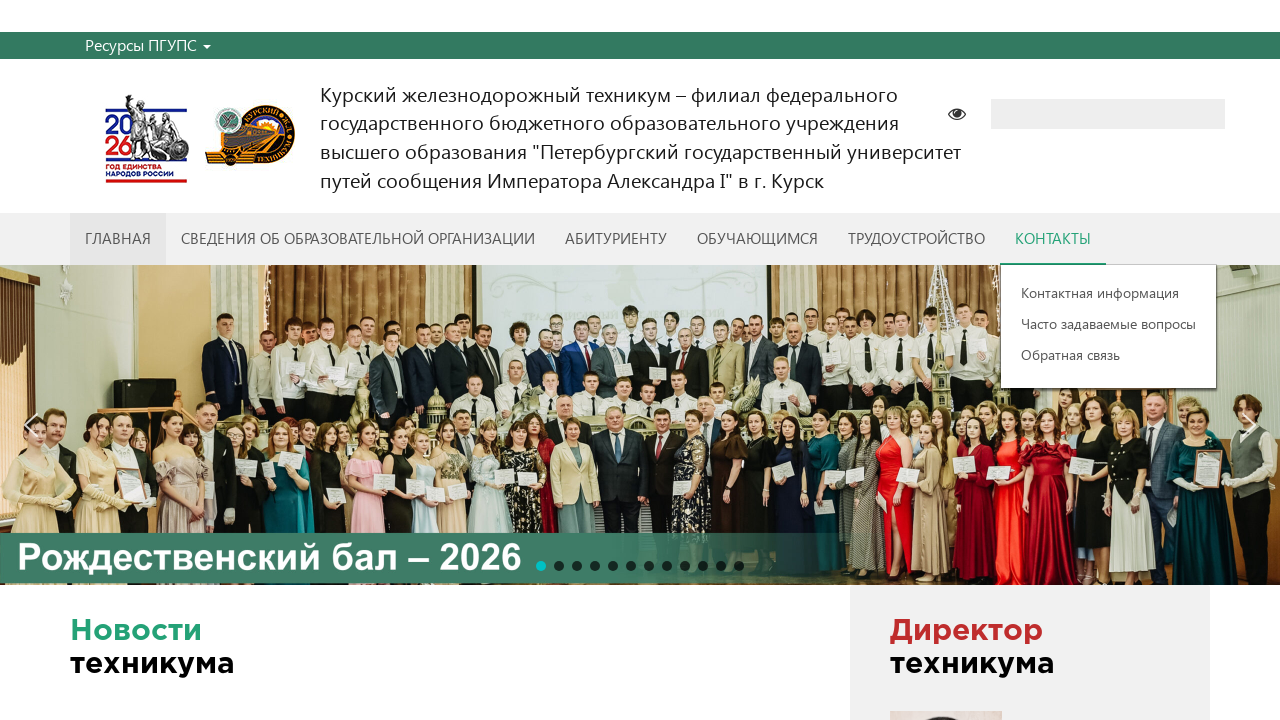